Tests the same registration form on a Selenium waits demo page using implicit waits instead of explicit waits

Starting URL: https://victoretc.github.io/selenium_waits/

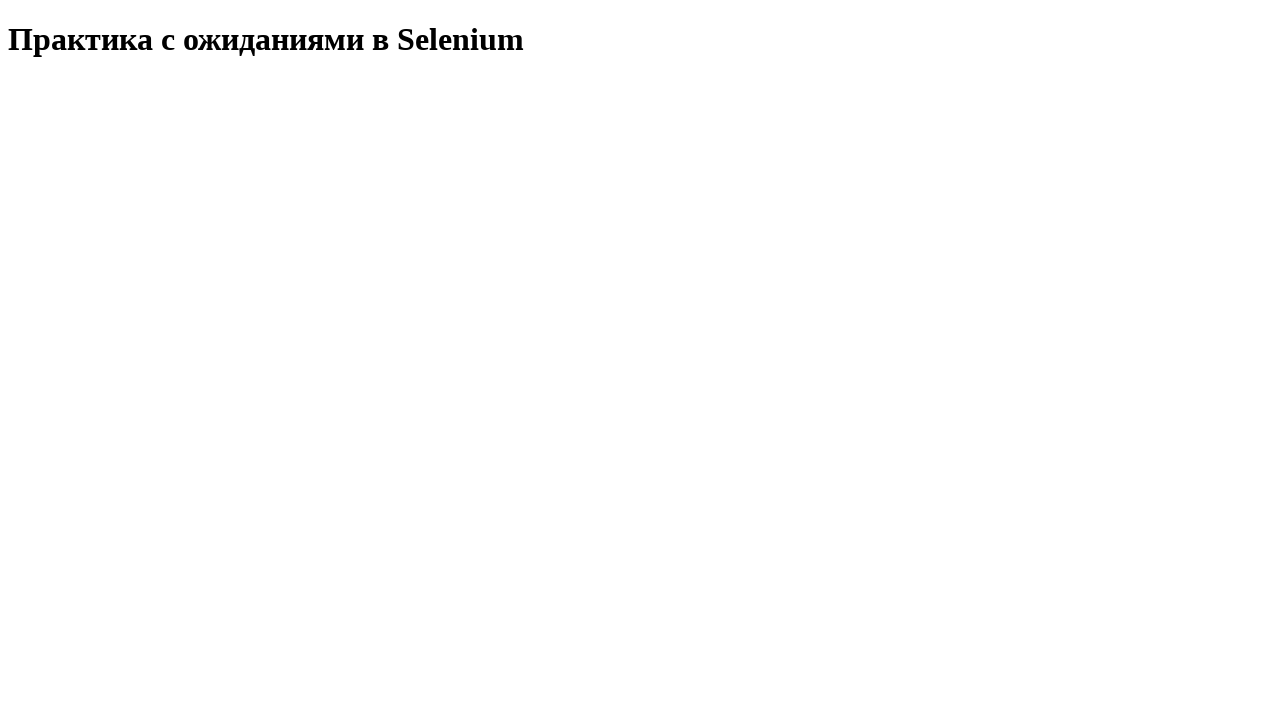

Navigated to Selenium waits demo page
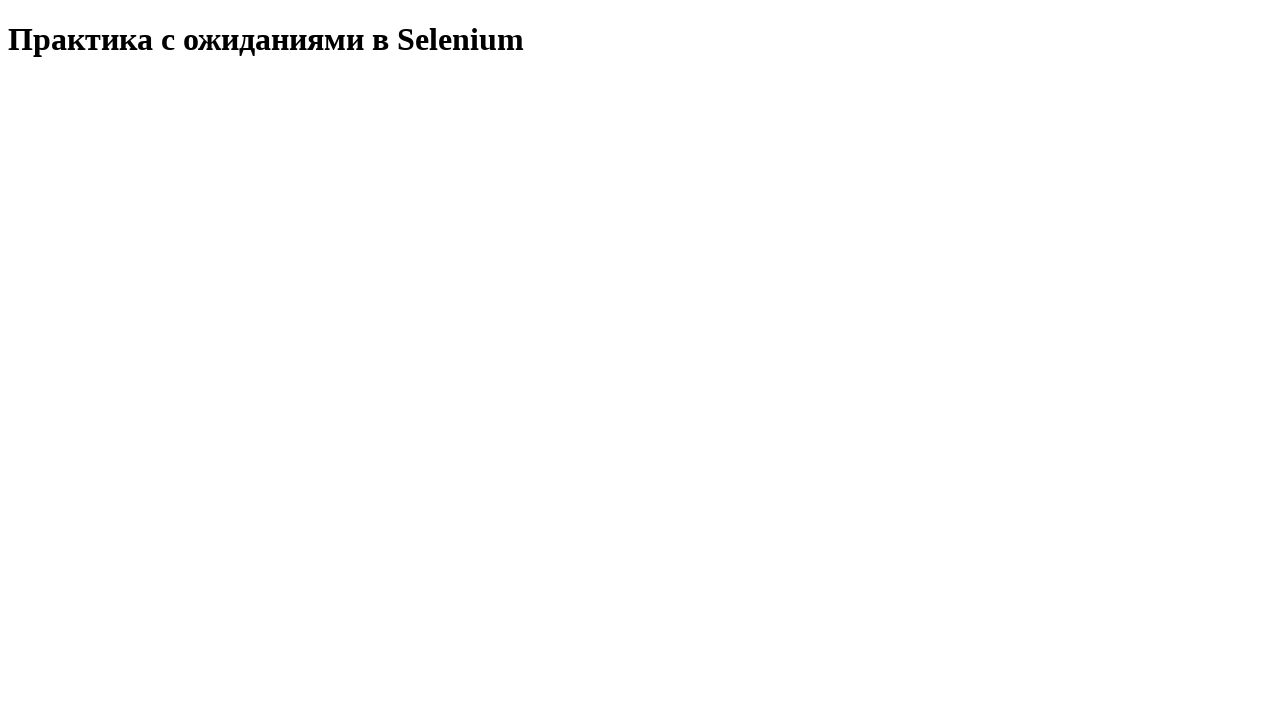

Clicked start test button at (80, 90) on #startTest
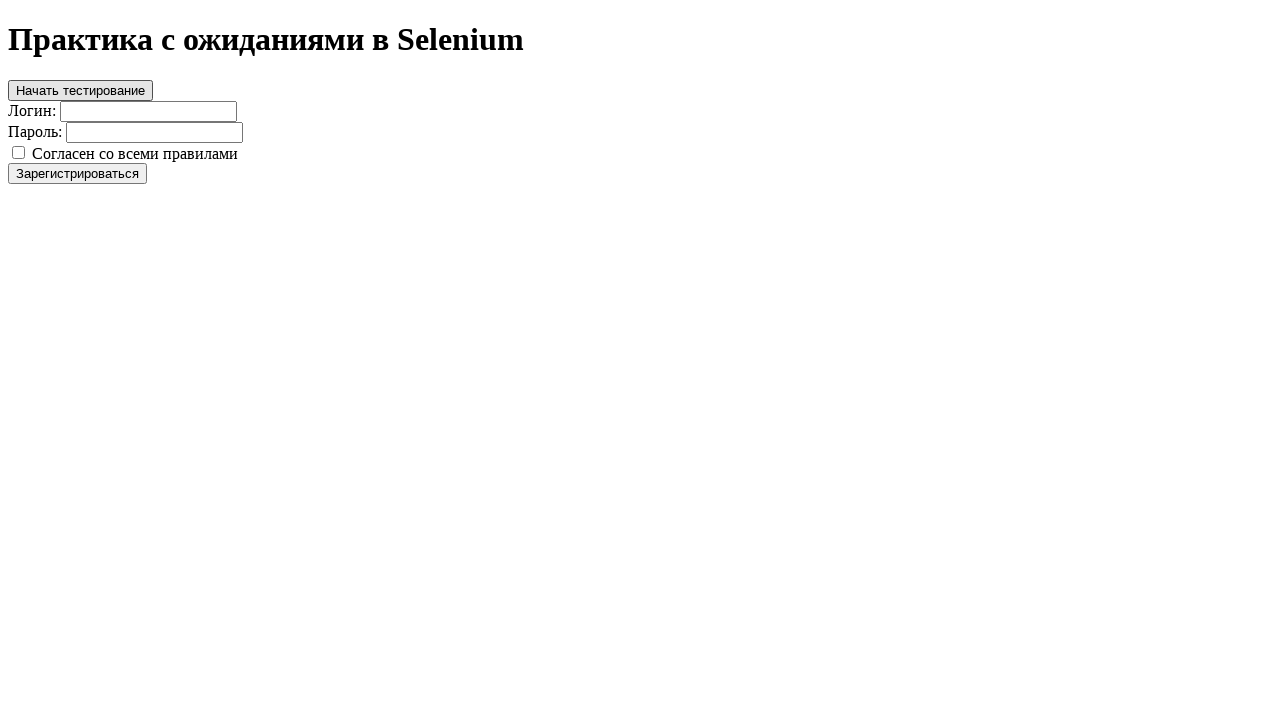

Filled login field with 'demouser789' on #login
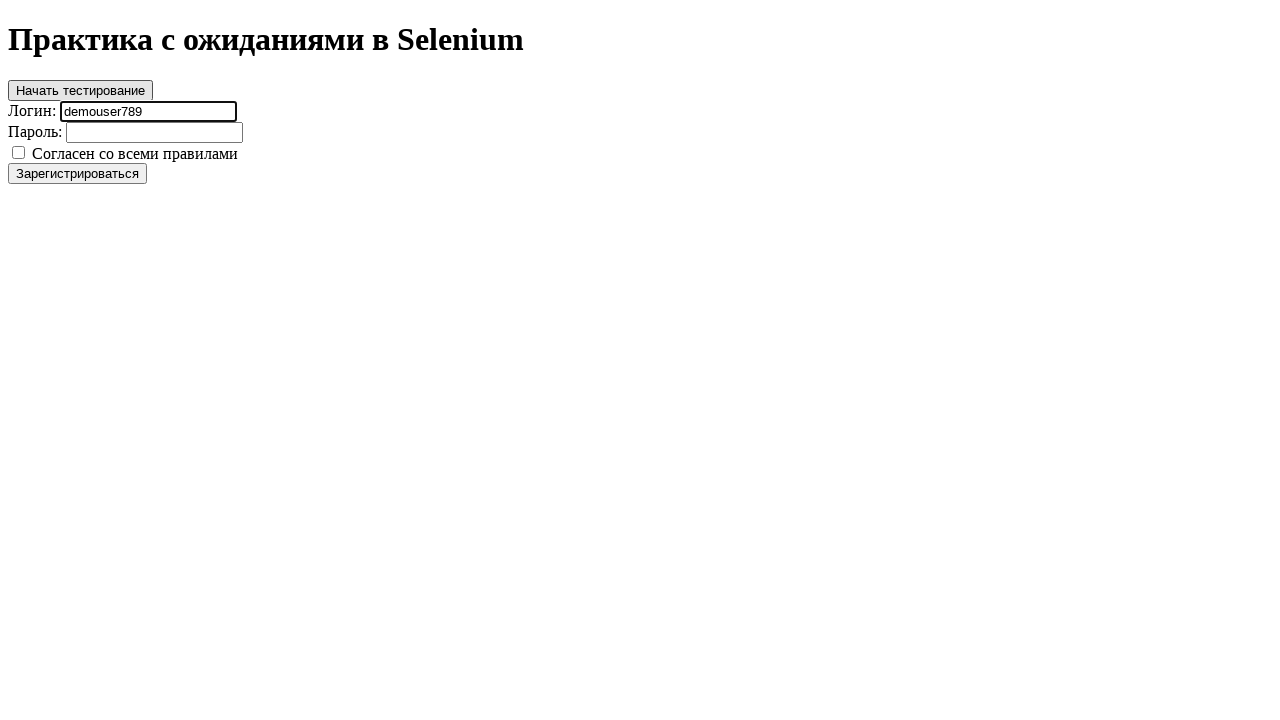

Filled password field with 'DemoPass321!' on #password
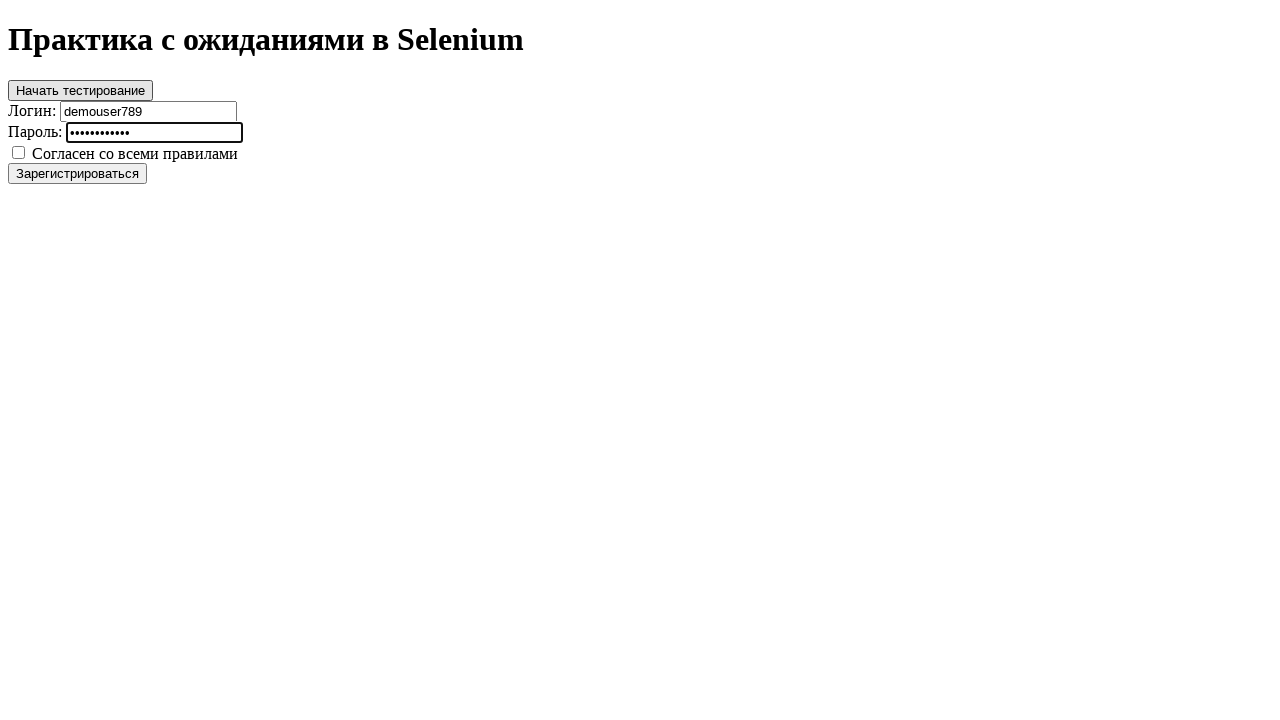

Checked the registration checkbox at (18, 152) on [type="checkbox"]
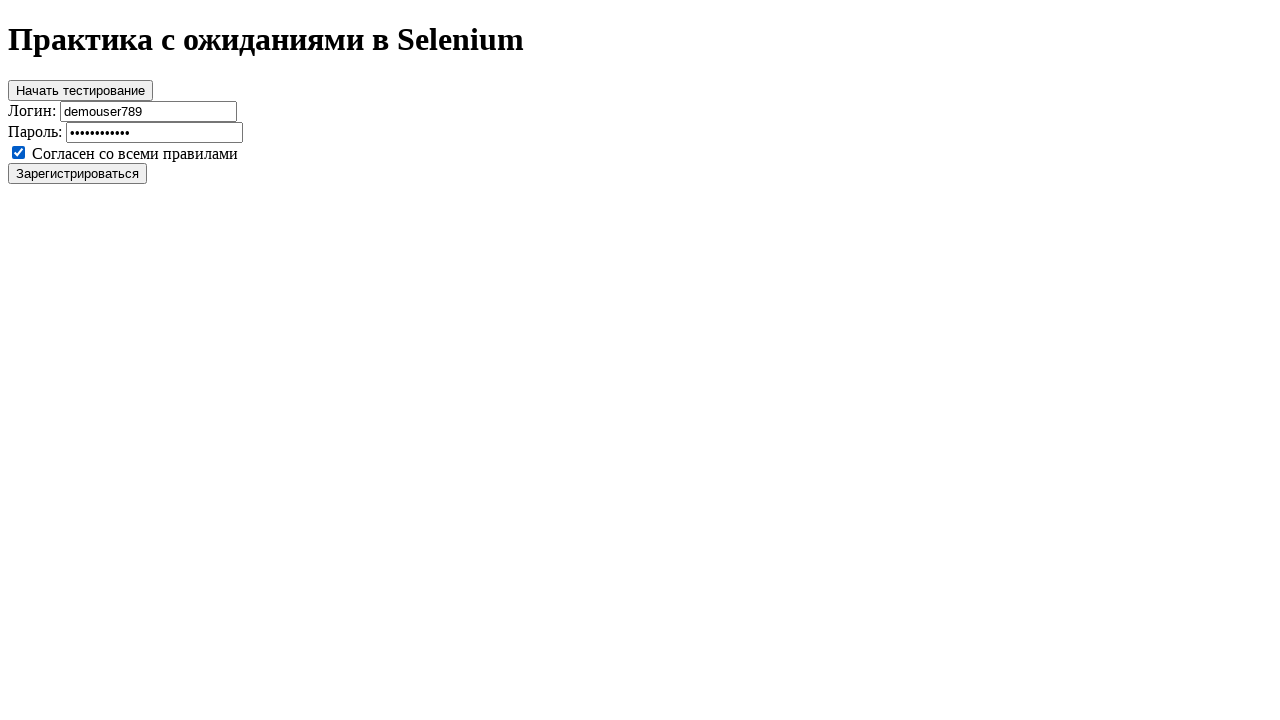

Clicked register button to submit form at (78, 173) on #register
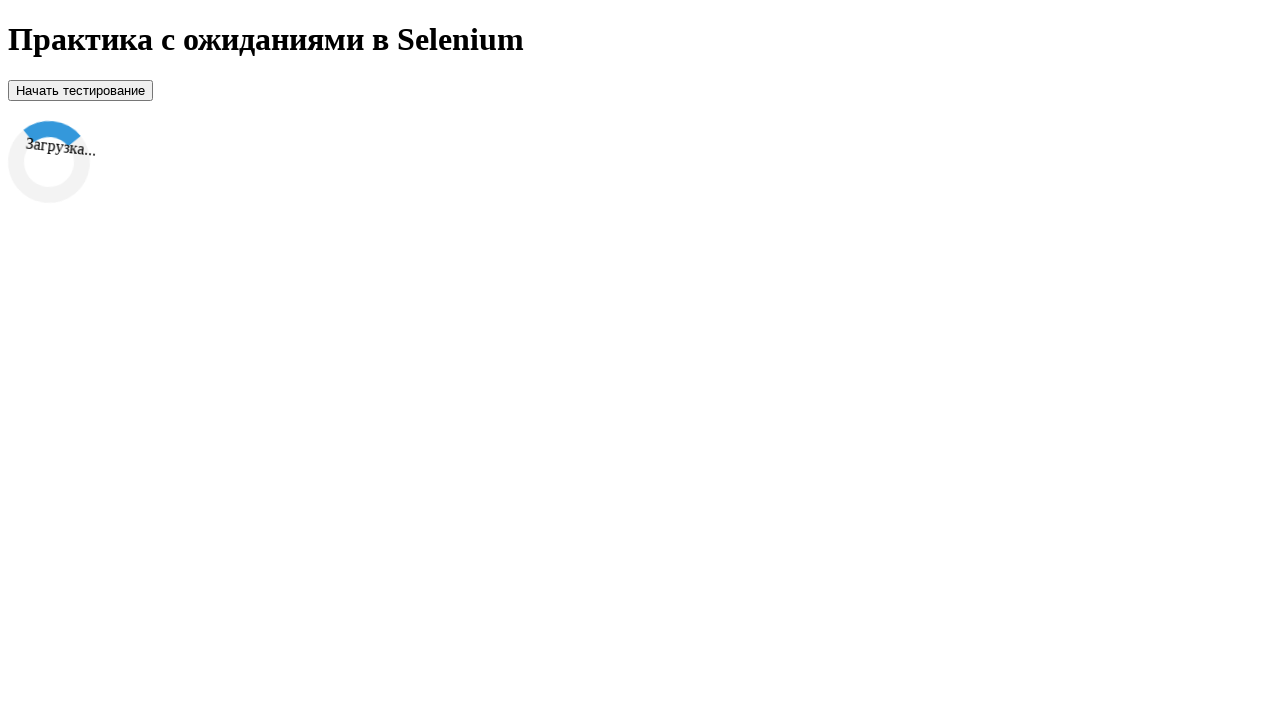

Clicked start test button again at (80, 90) on #startTest
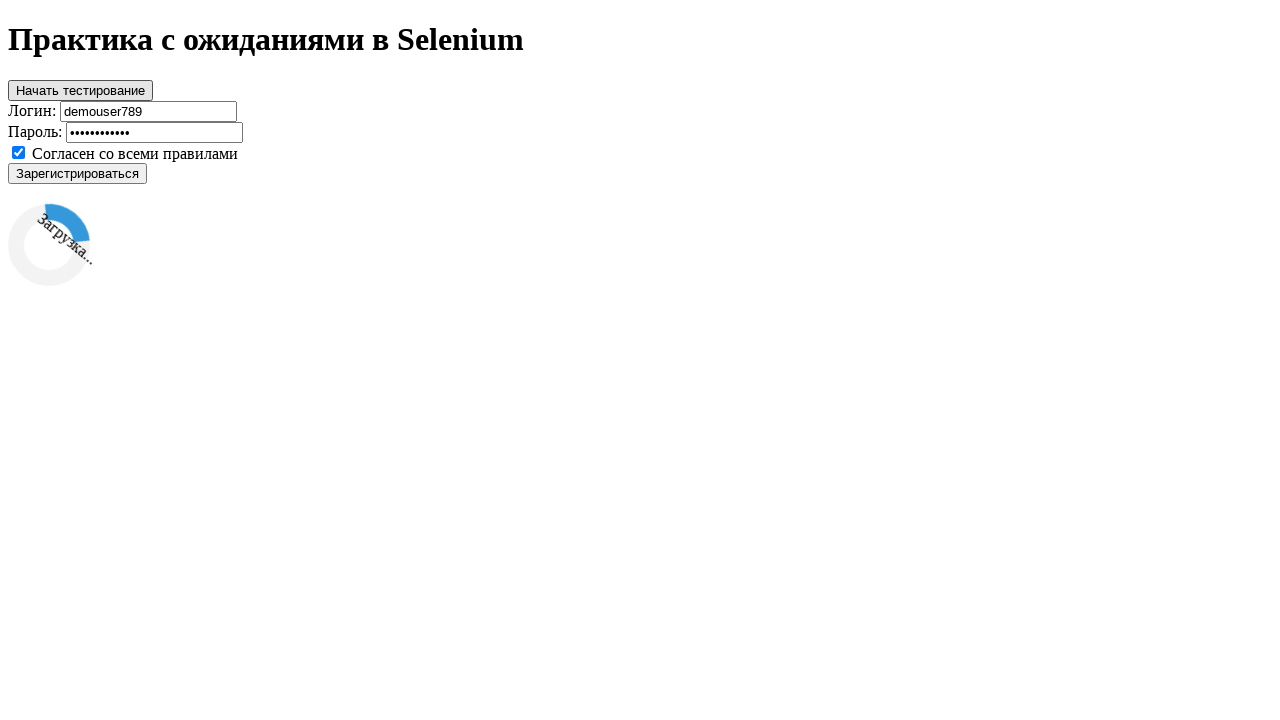

Success message appeared after registration
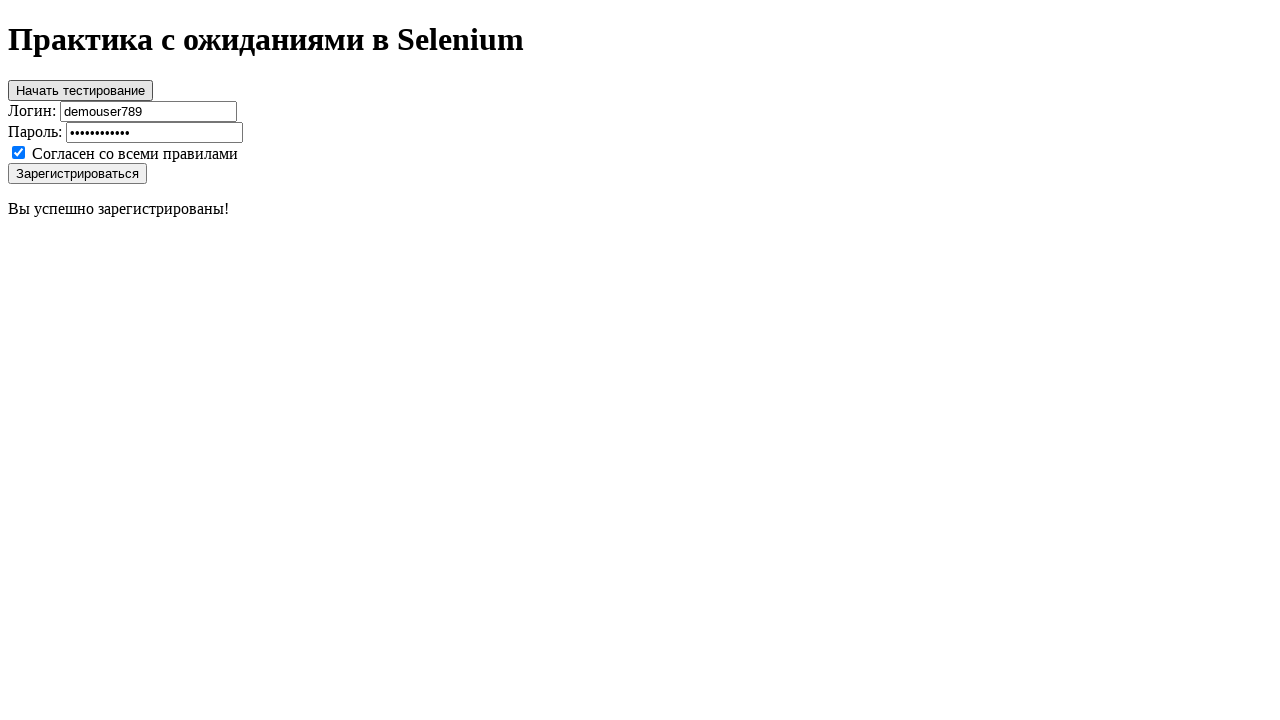

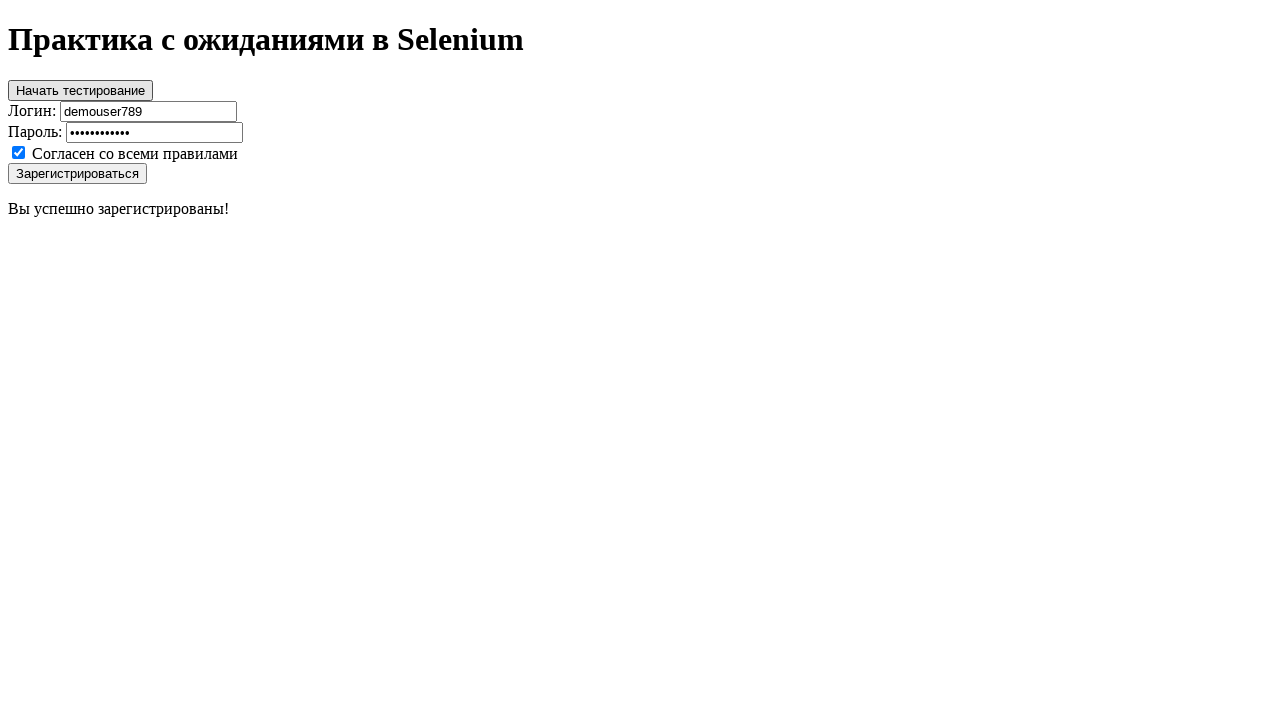